Validates that the card title h2 element contains "Jared Webber"

Starting URL: https://jaredwebber.dev

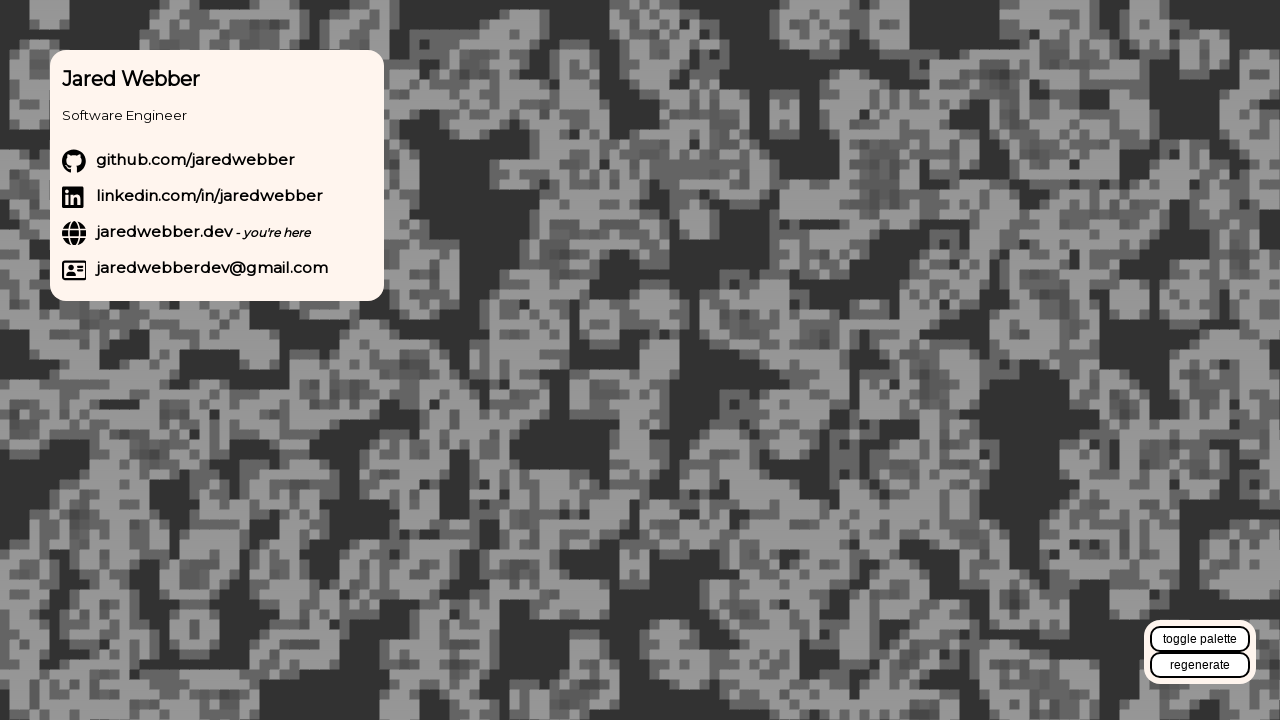

Navigated to https://jaredwebber.dev
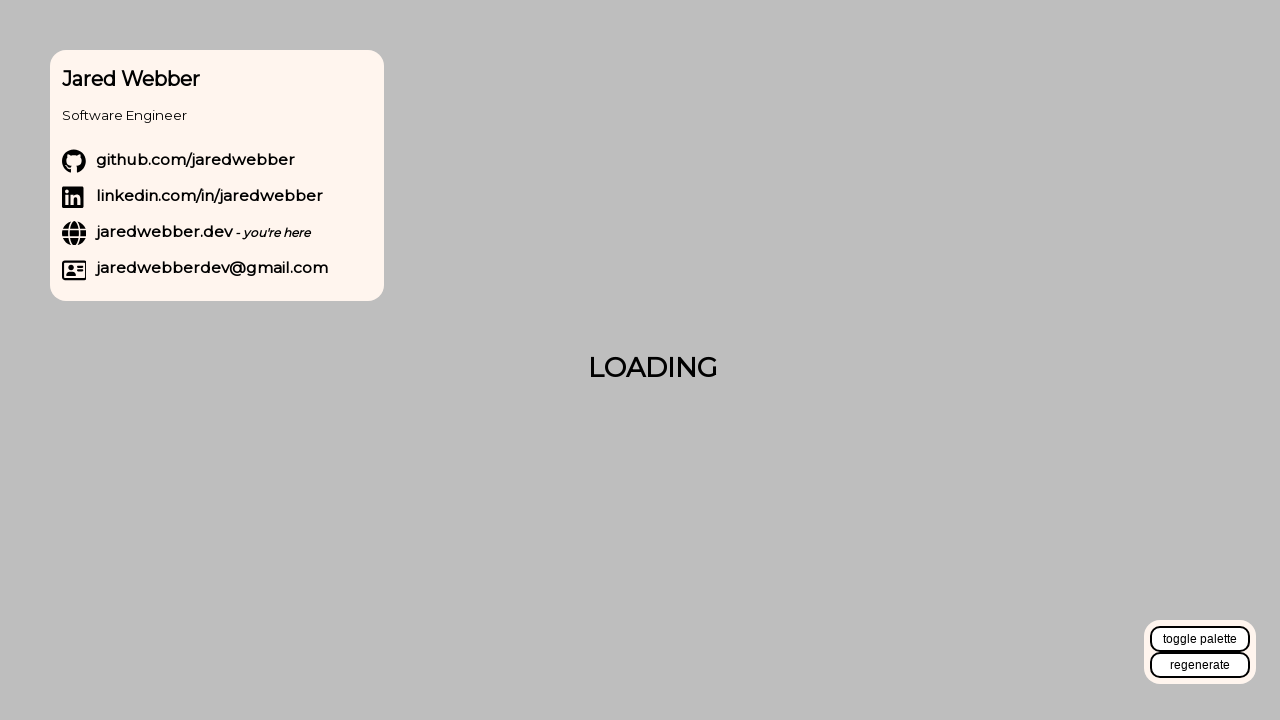

Retrieved text content from first h2 element
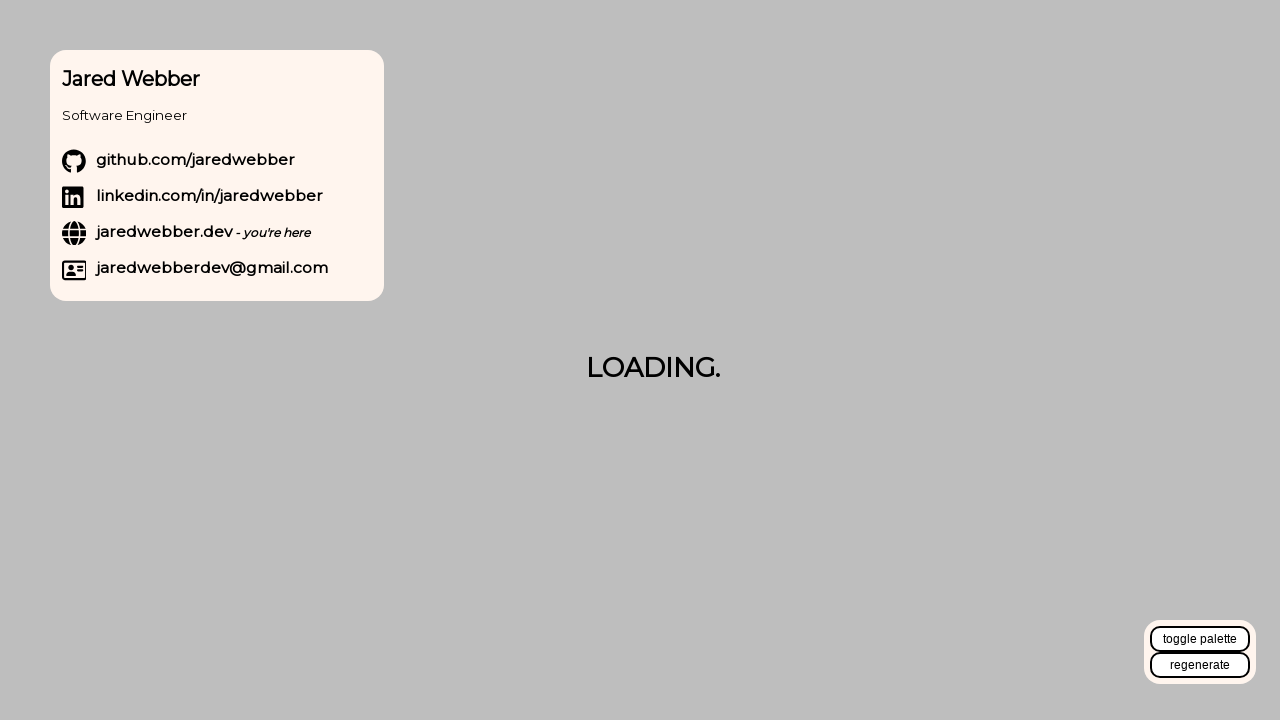

Validated that card title h2 element contains 'Jared Webber'
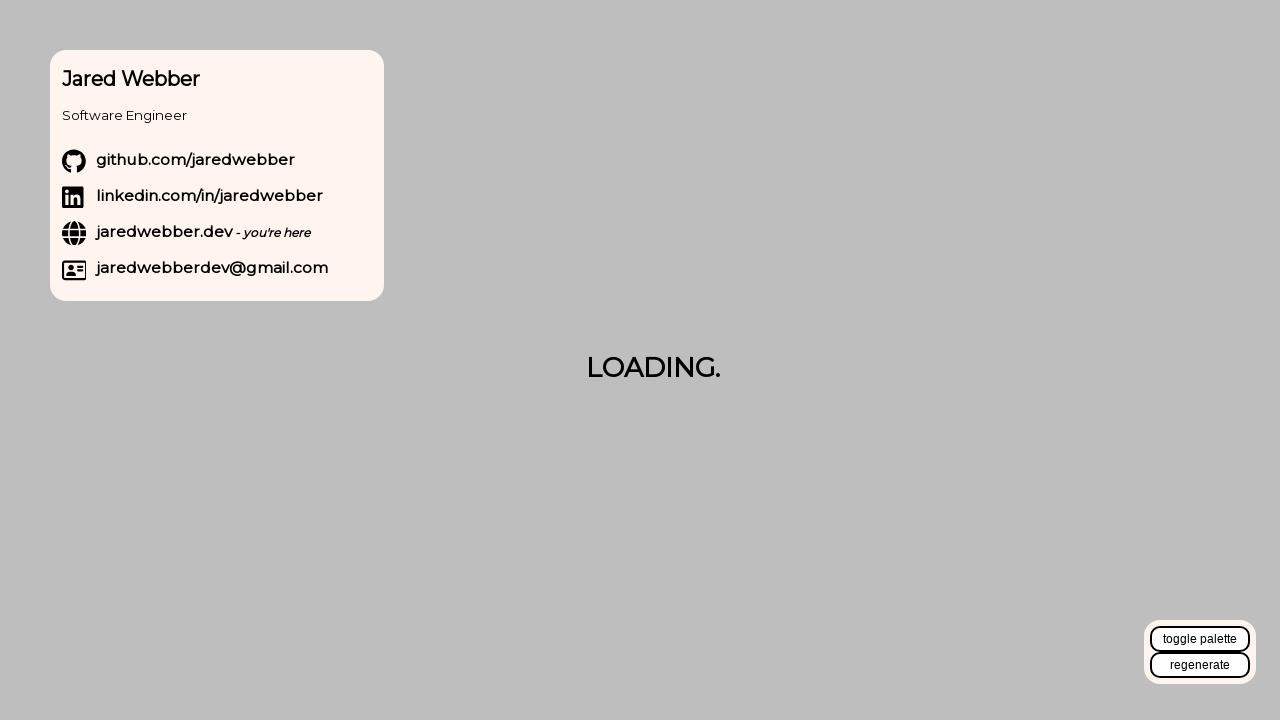

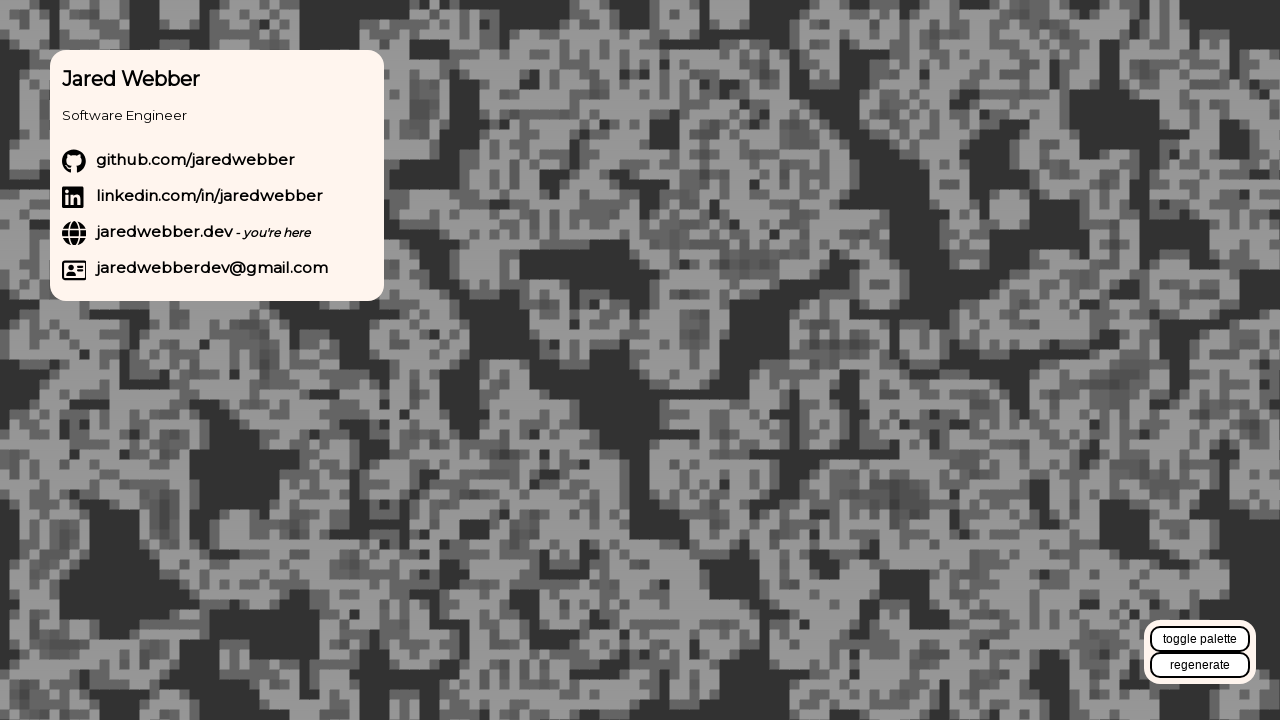